Tests drag and drop functionality by dragging an element and dropping it onto a target element

Starting URL: https://jqueryui.com/resources/demos/droppable/default.html

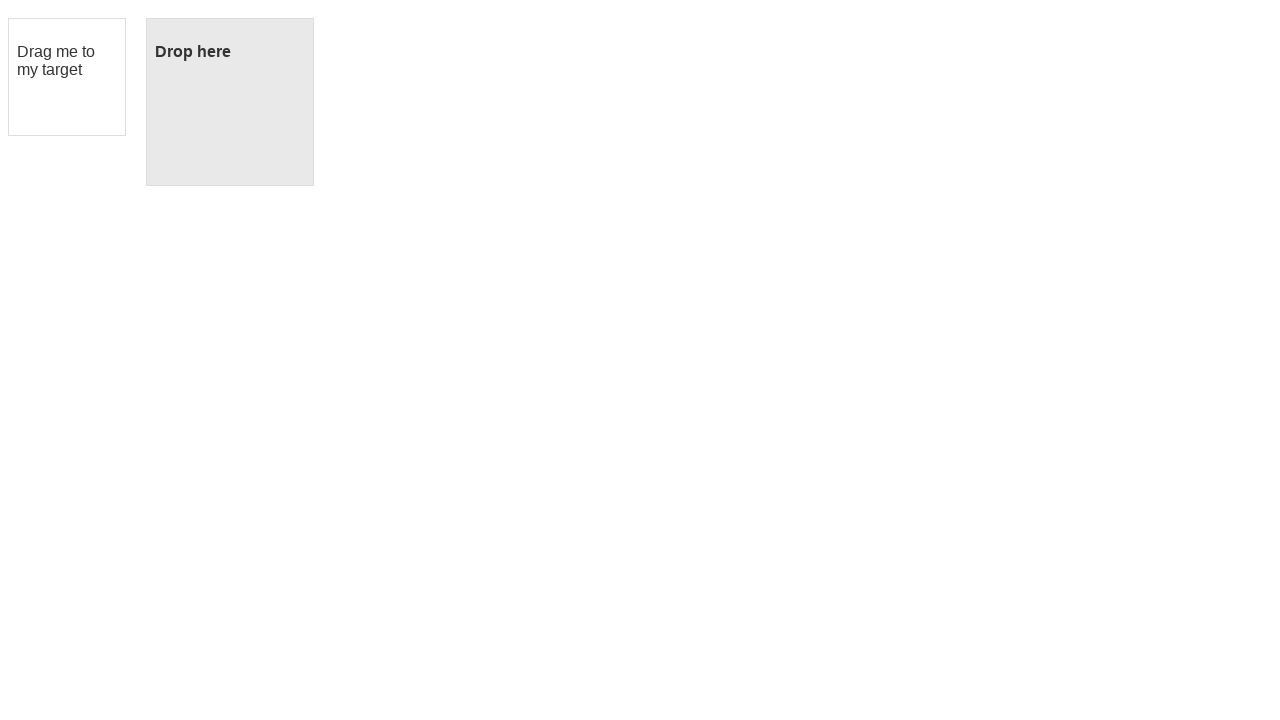

Located draggable element with ID 'draggable'
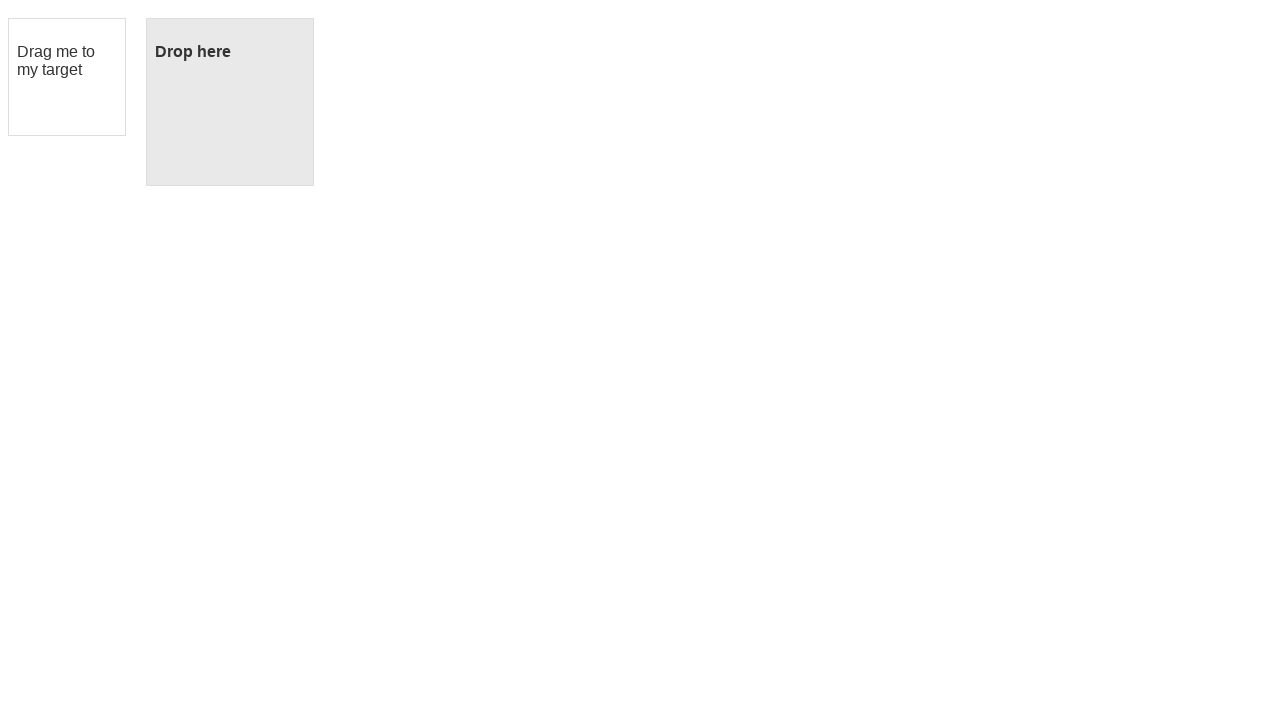

Located droppable element with ID 'droppable'
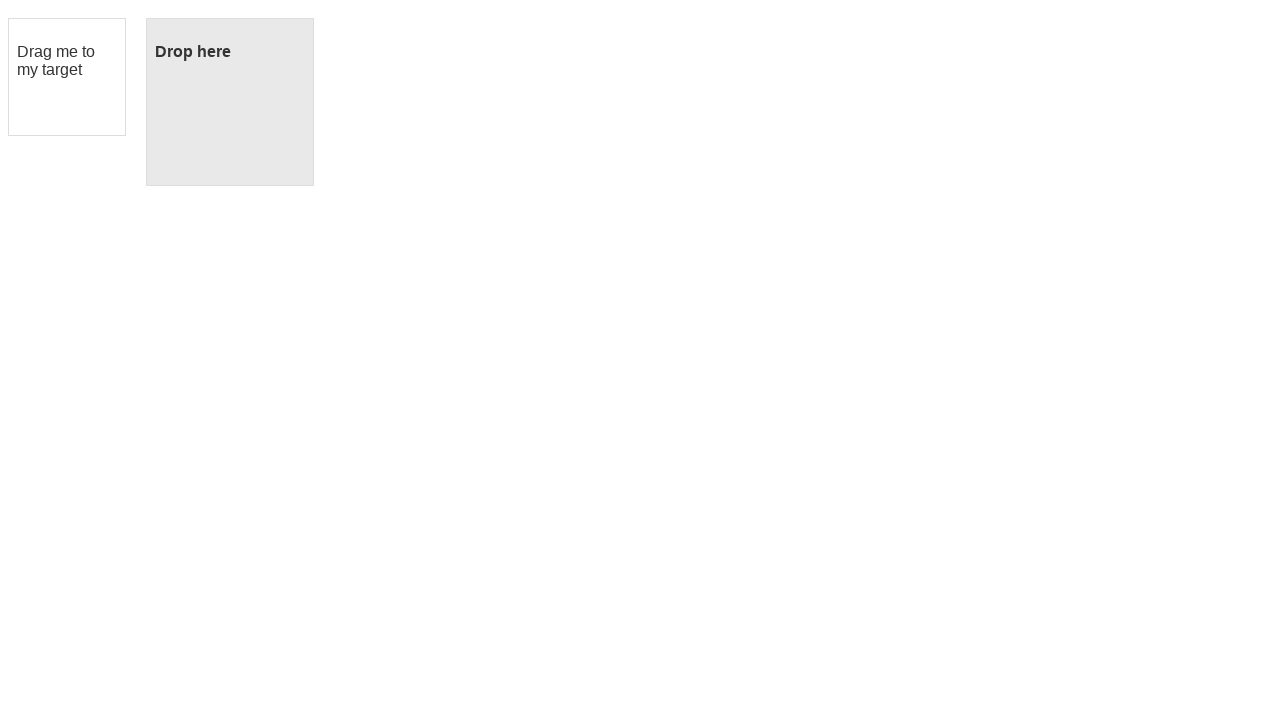

Dragged element onto target drop zone at (230, 102)
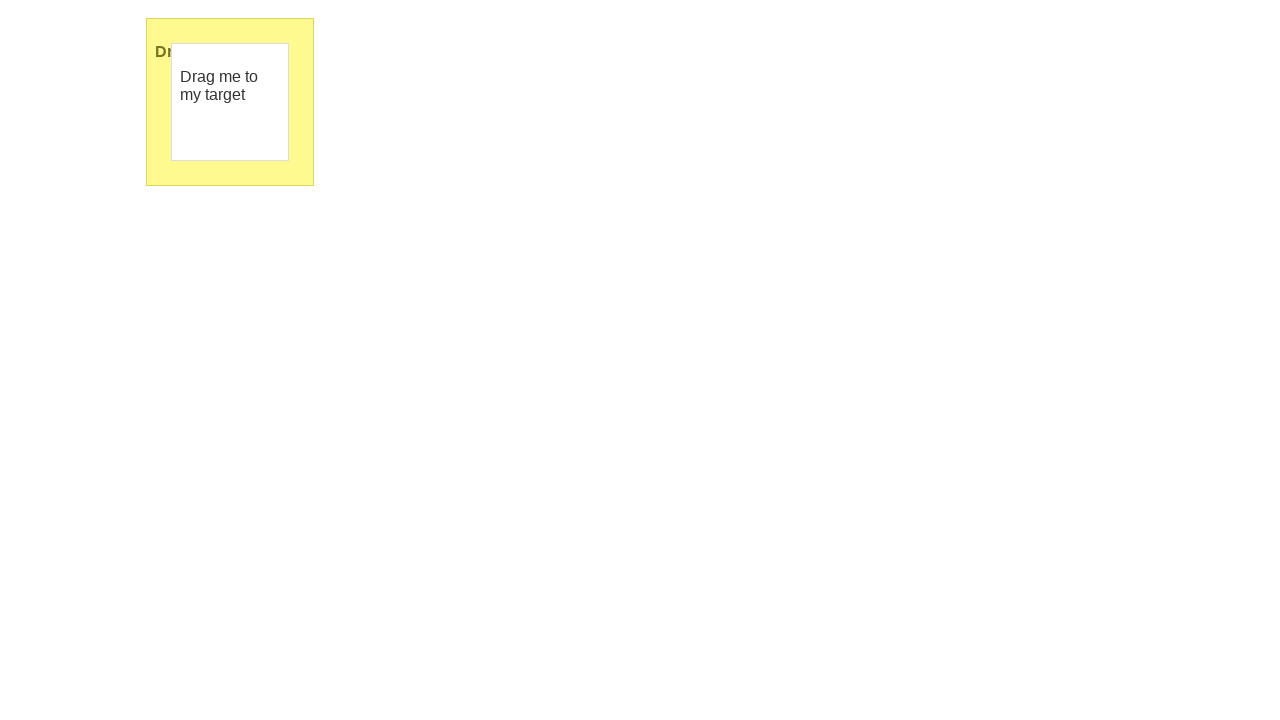

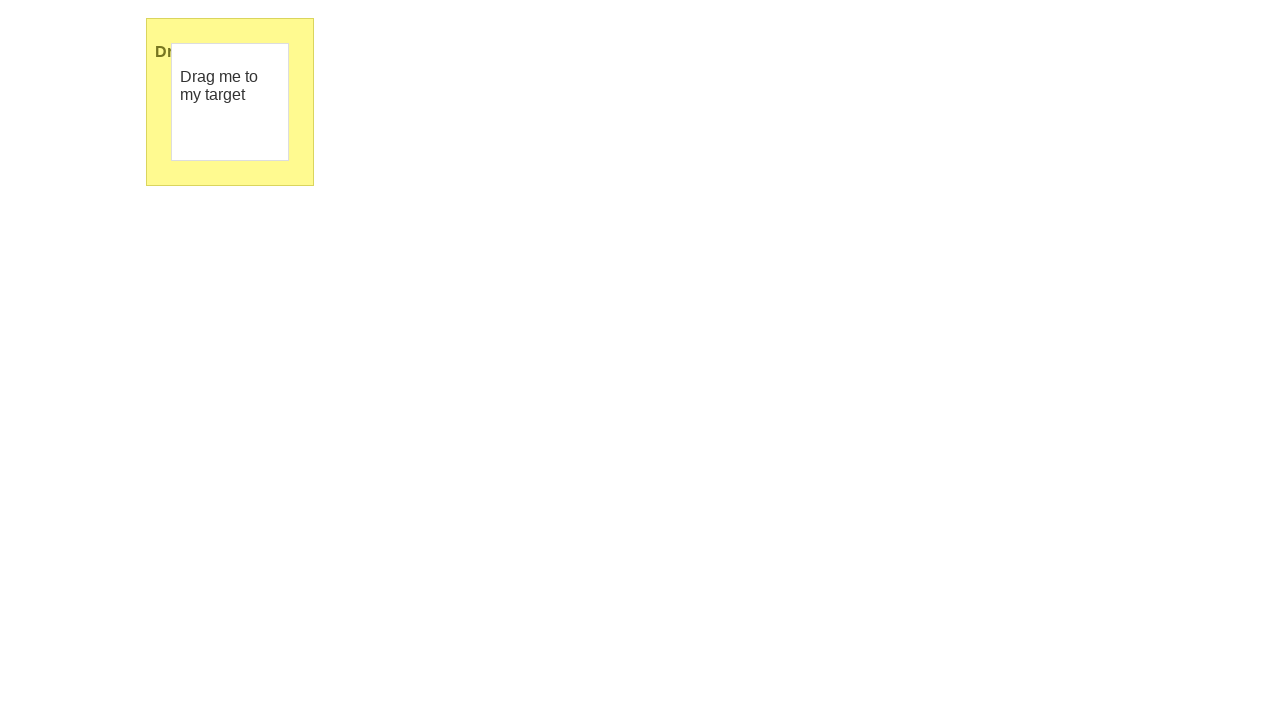